Navigates to the Ooredoo Algeria website for individual customers and waits for the page to load

Starting URL: http://www.ooredoo.dz/Ooredoo/Algerie/particuliers

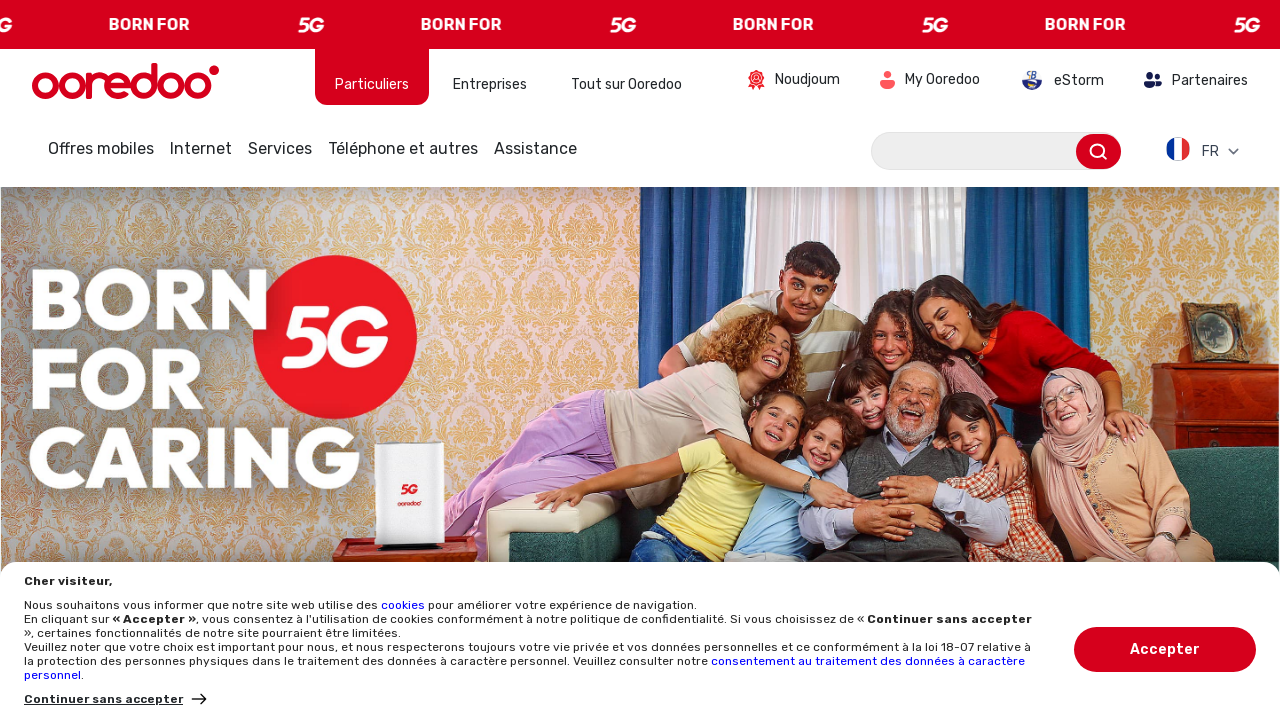

Navigated to Ooredoo Algeria website for individual customers and waited for page to fully load
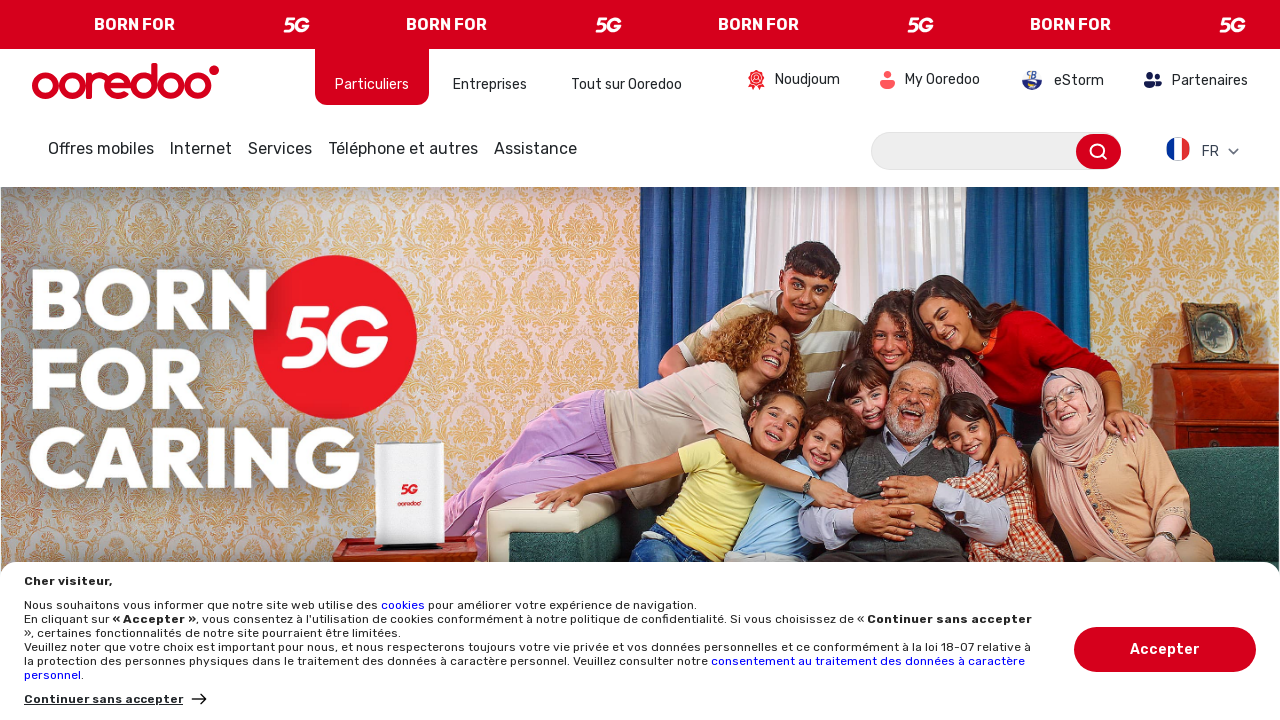

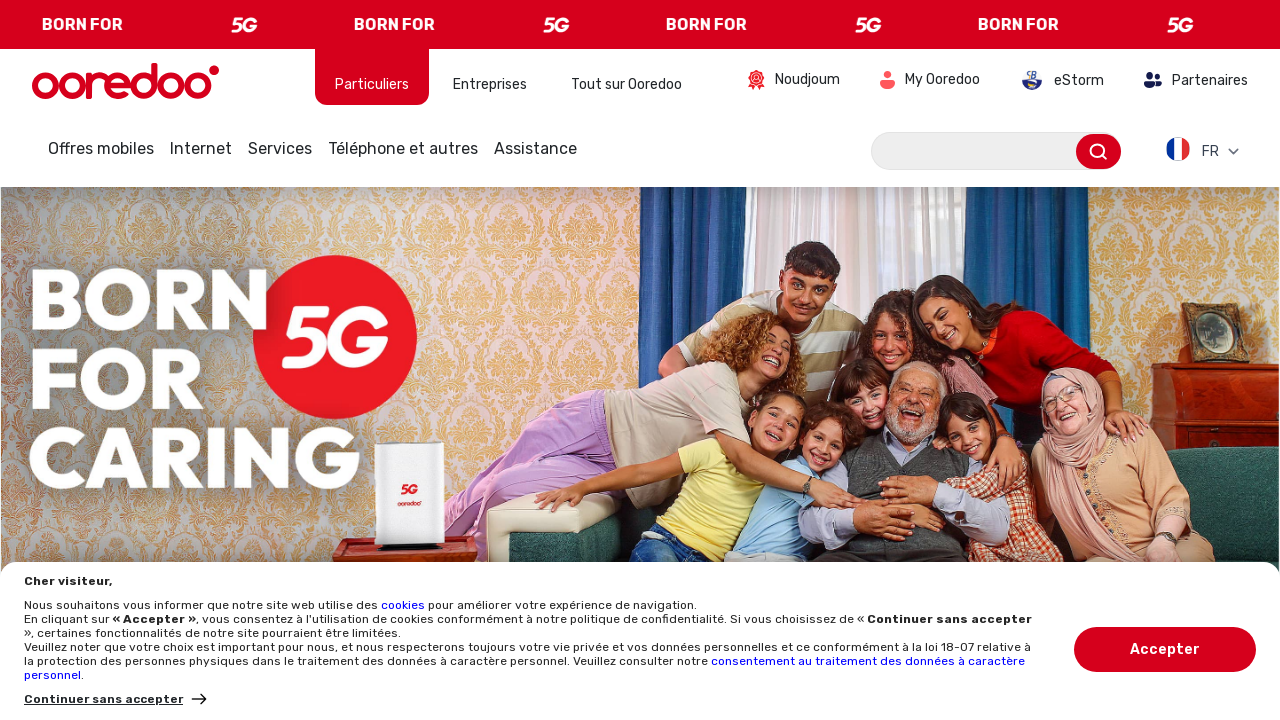